Tests wait functionality by clicking a button and waiting for an element to become visible

Starting URL: https://www.leafground.com/waits.xhtml

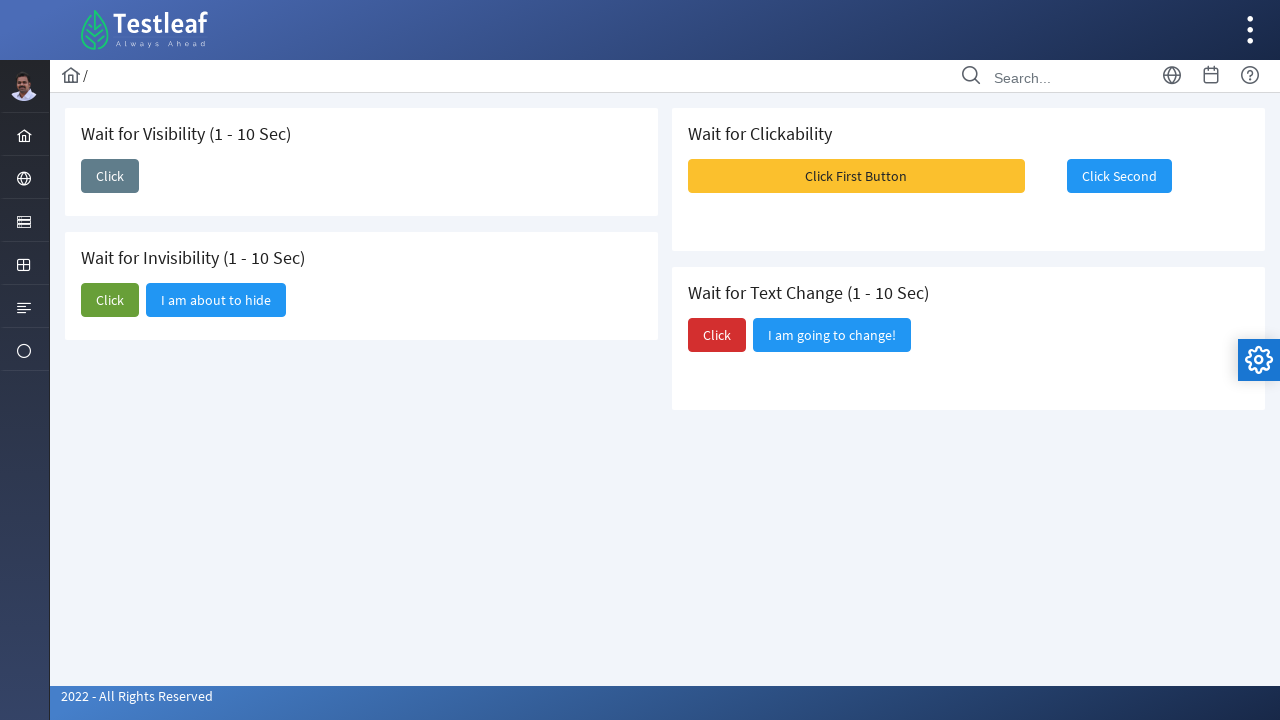

Clicked the first 'Click' button to trigger visibility change at (110, 176) on xpath=(//span[text()='Click'])[1]
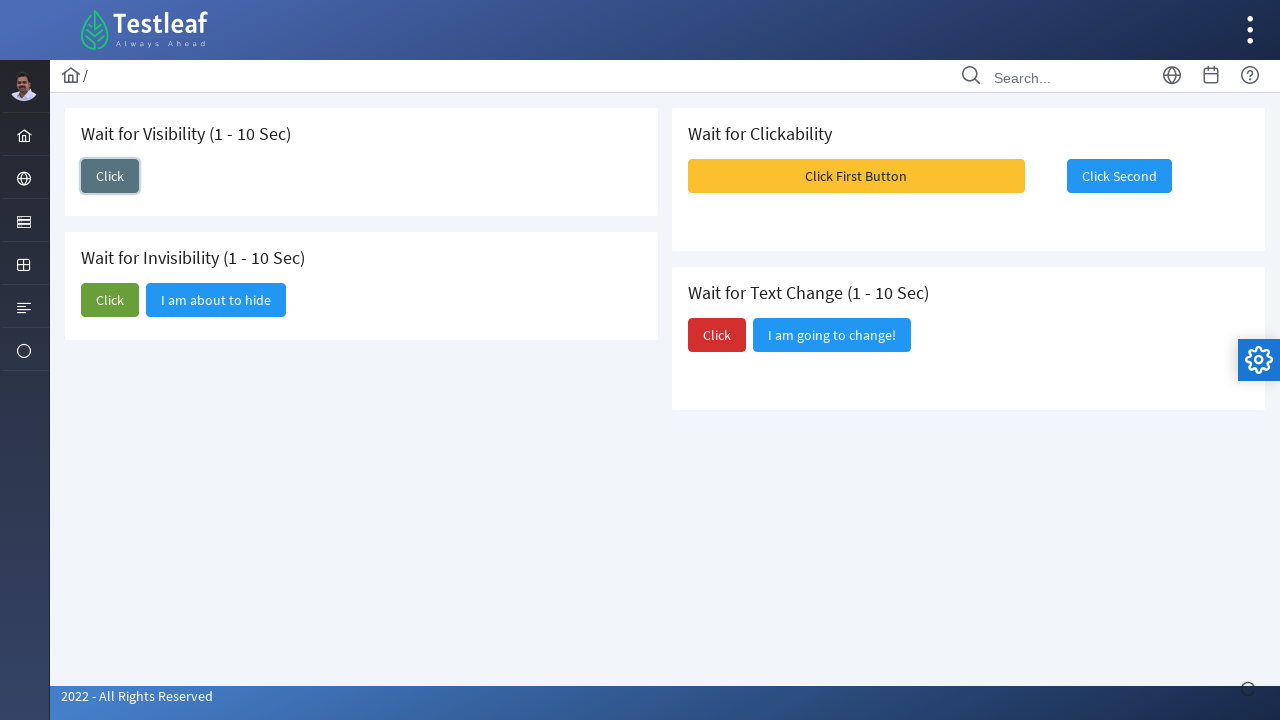

Waited for 'I am here' text to become visible
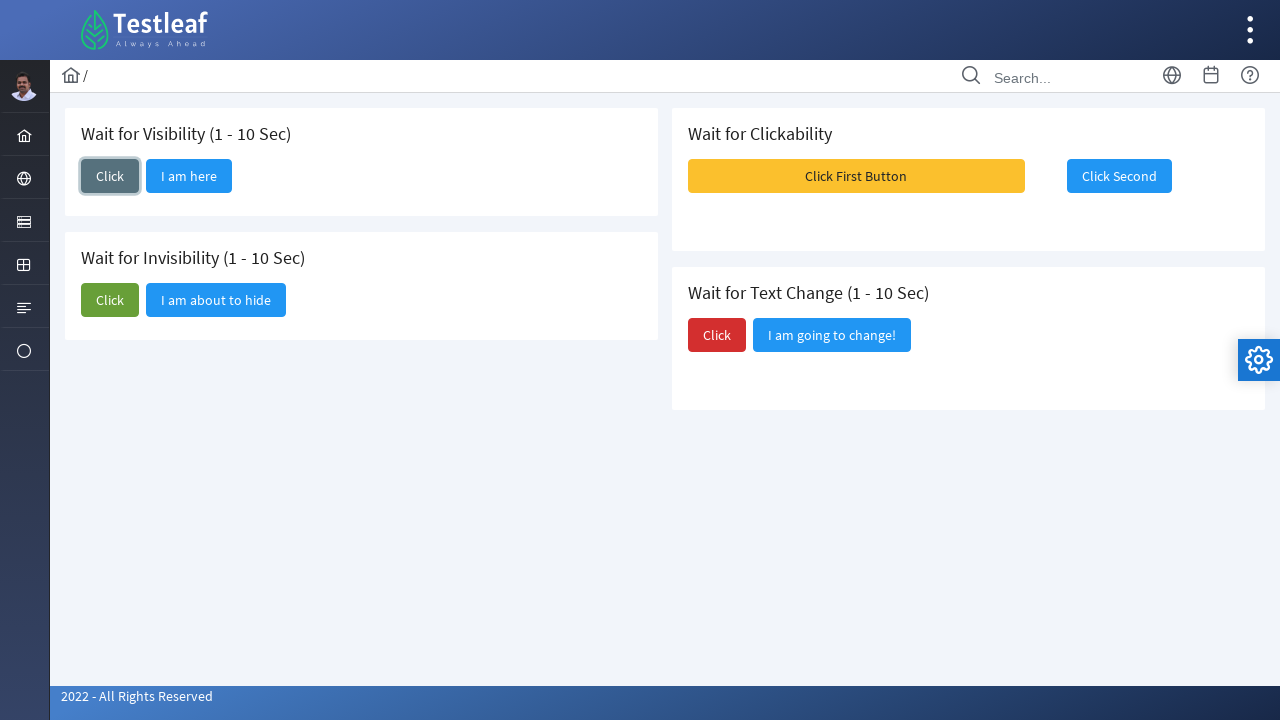

Located the 'I am here' text element
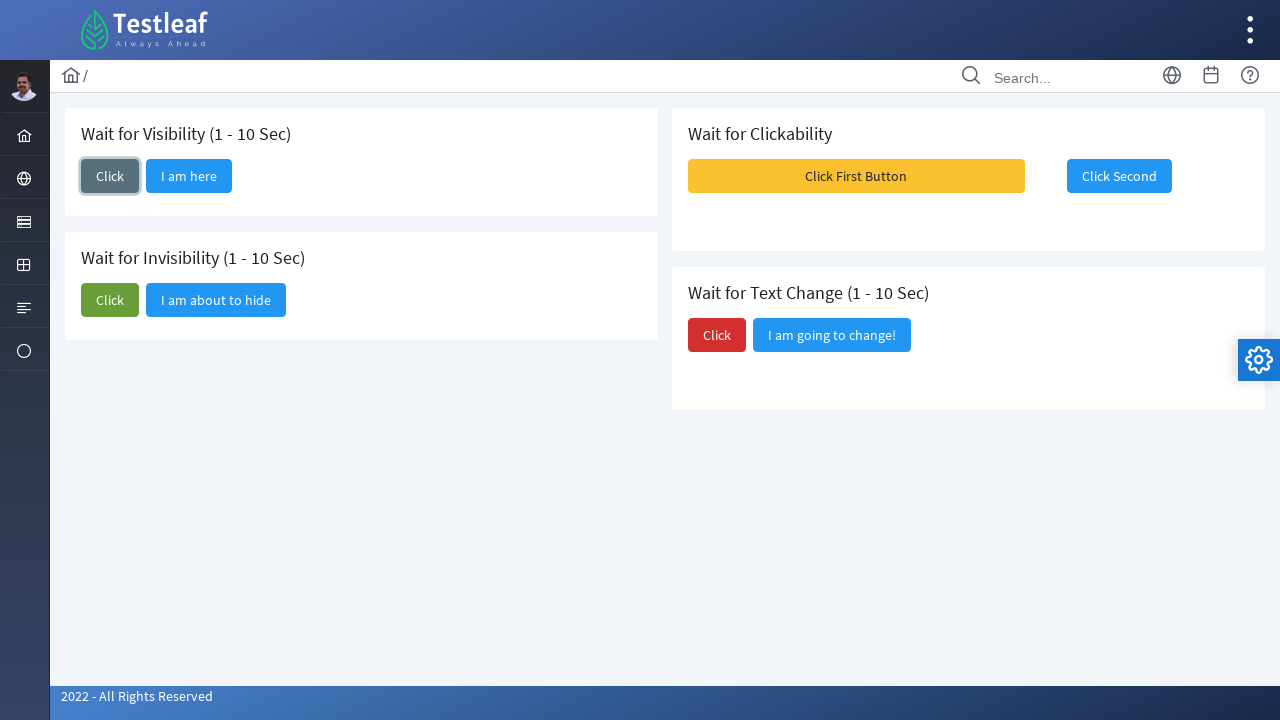

Retrieved and printed text content: 'I am here'
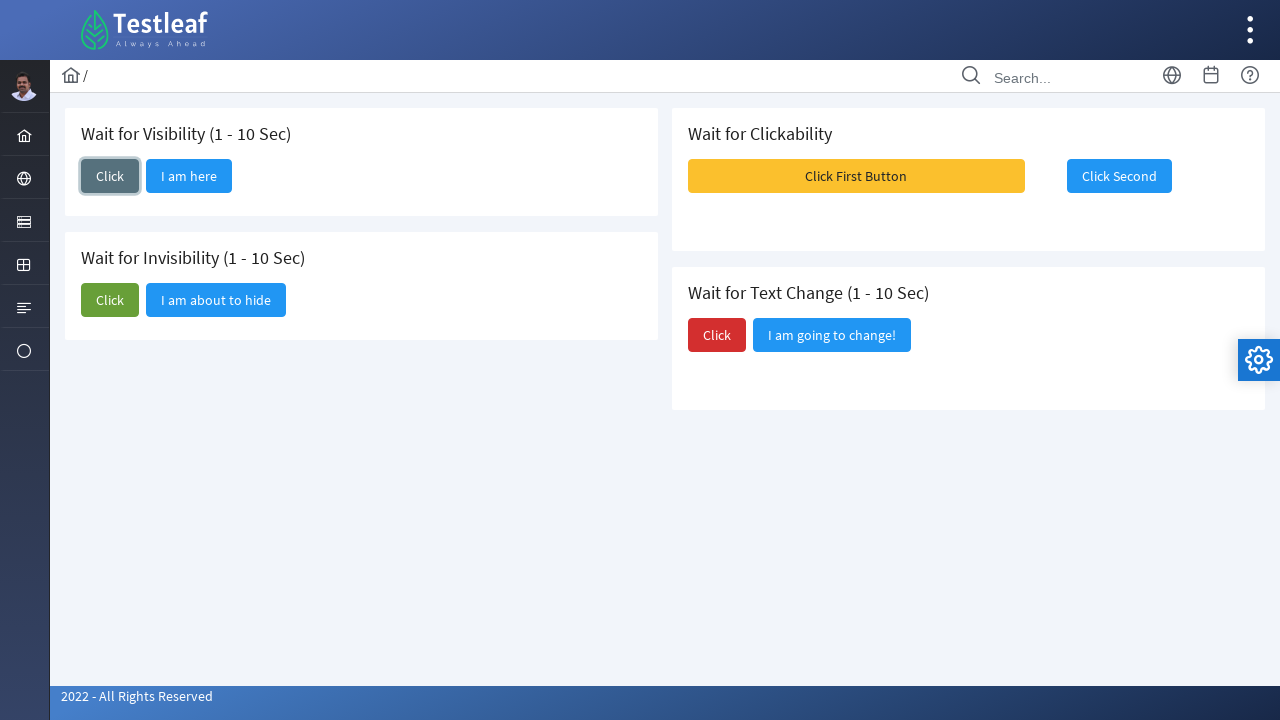

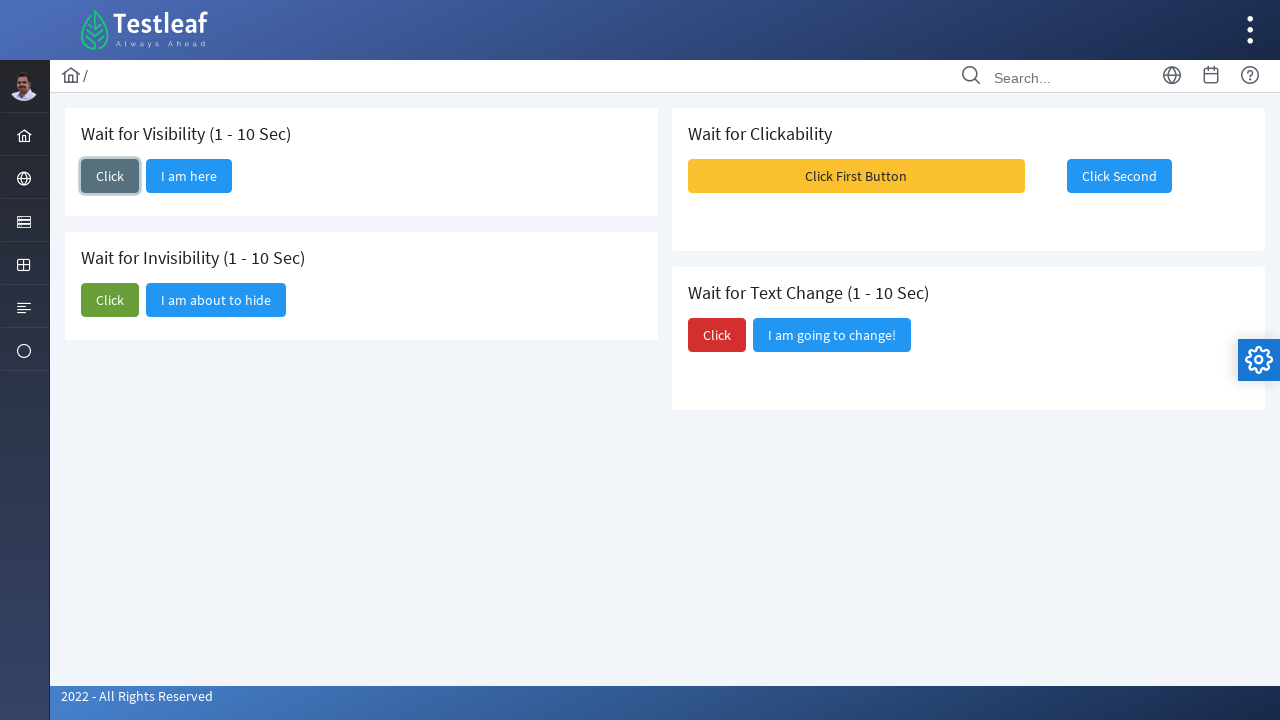